Tests the feedback form by entering name, age, selecting gender, choosing languages, and submitting the form

Starting URL: https://acctabootcamp.github.io/site/tasks/provide_feedback

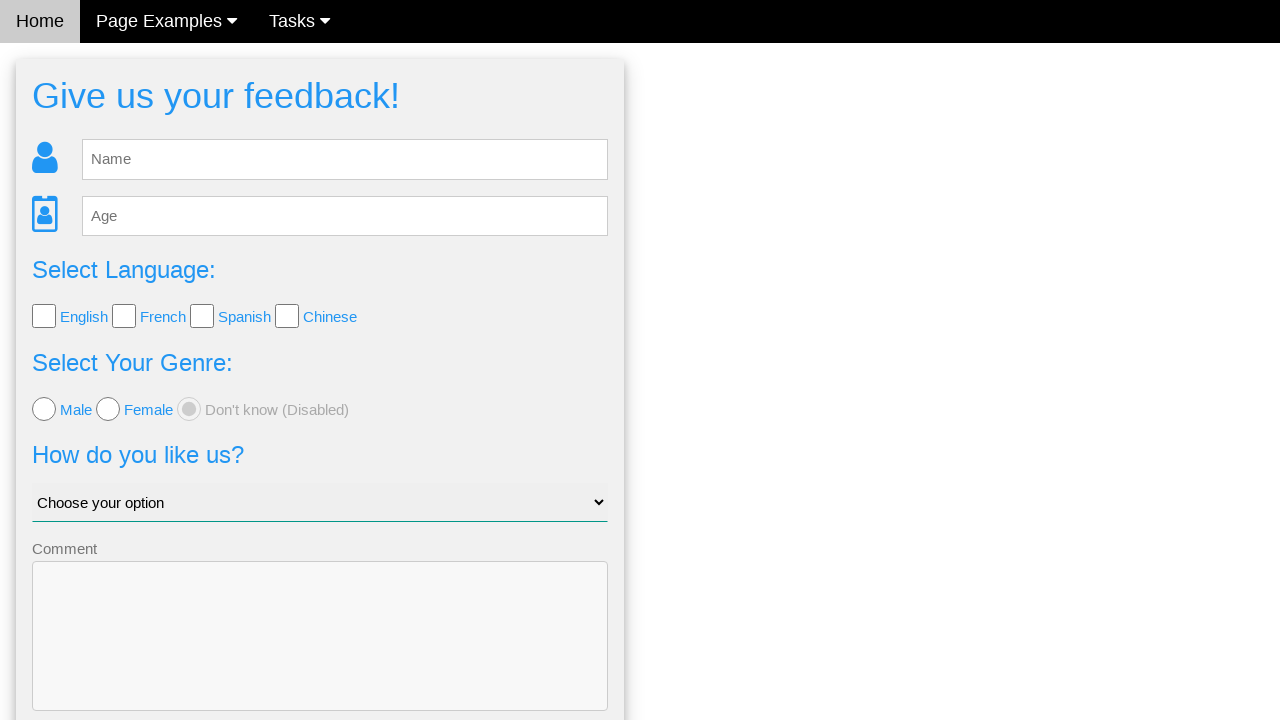

Cleared the name field on #fb_name
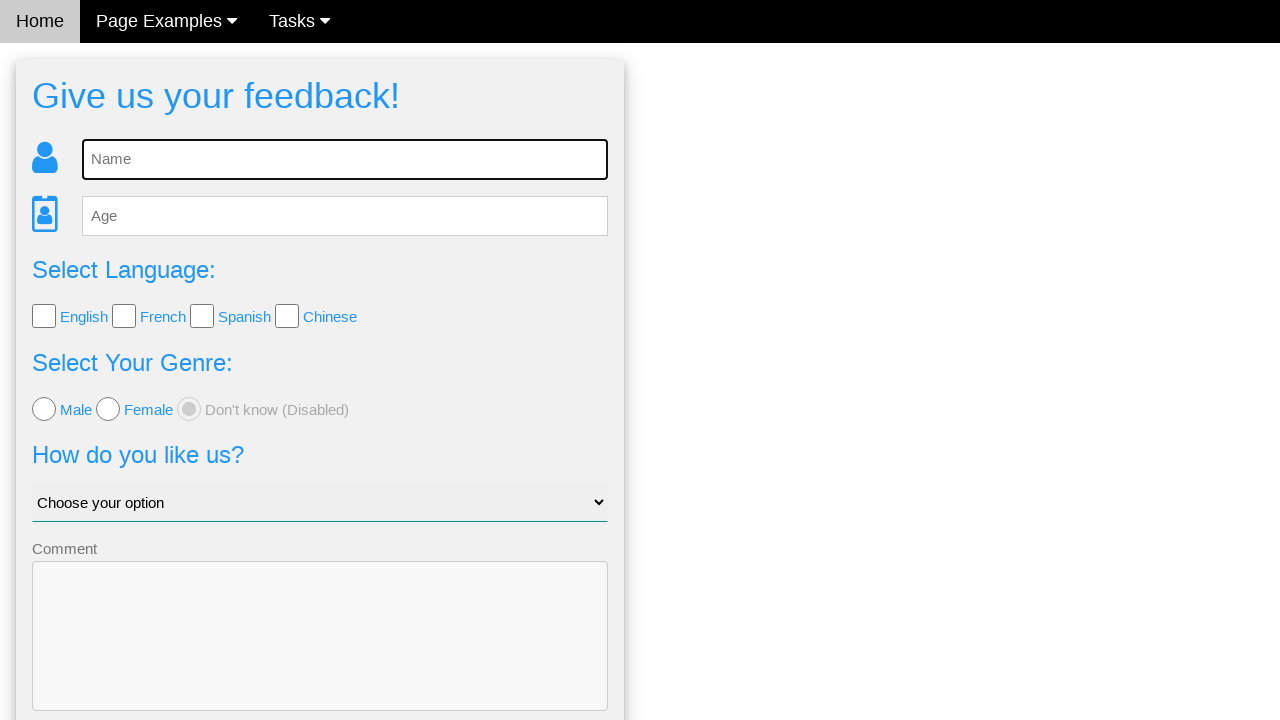

Entered name 'Alice Johnson' in the name field on #fb_name
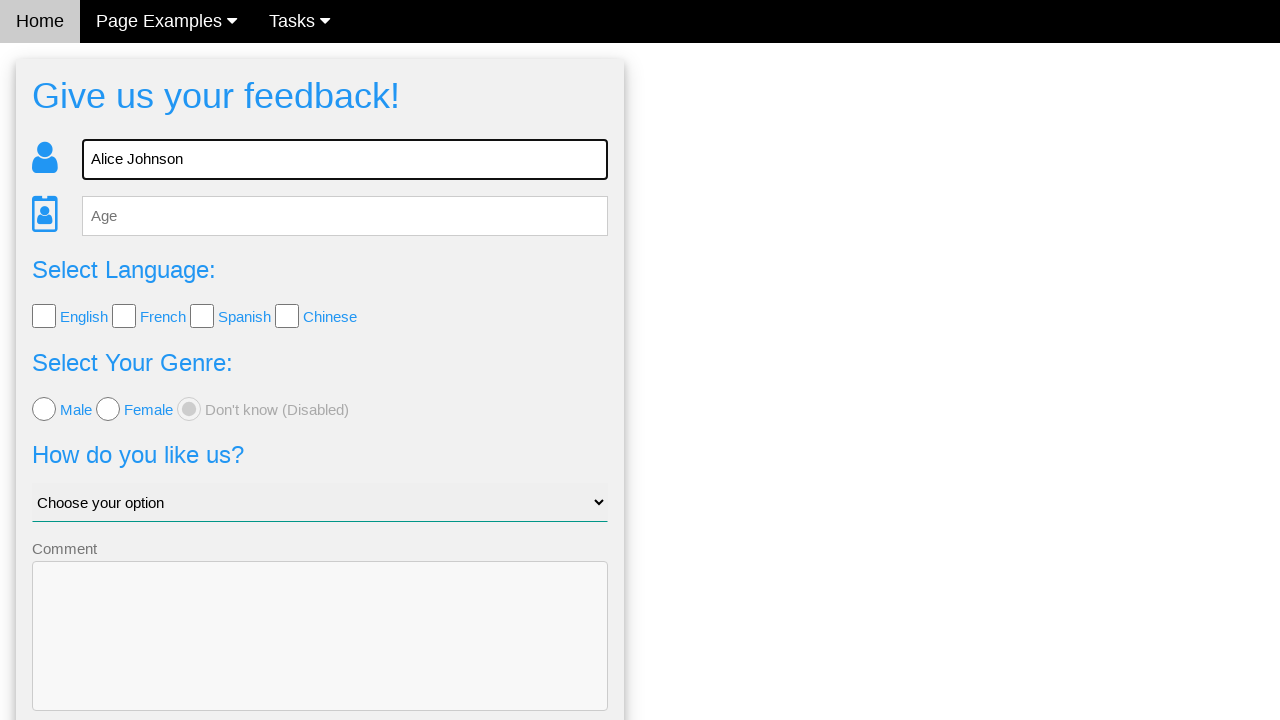

Cleared the age field on #fb_age
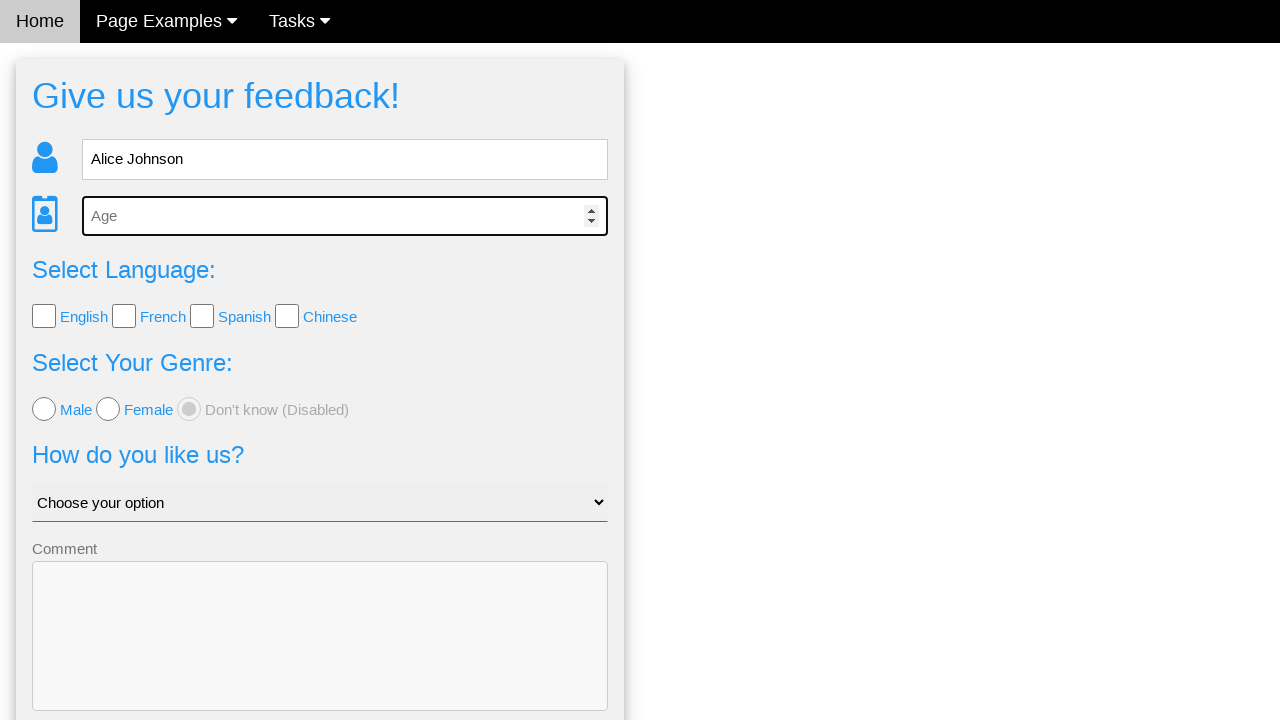

Entered age '30' in the age field on #fb_age
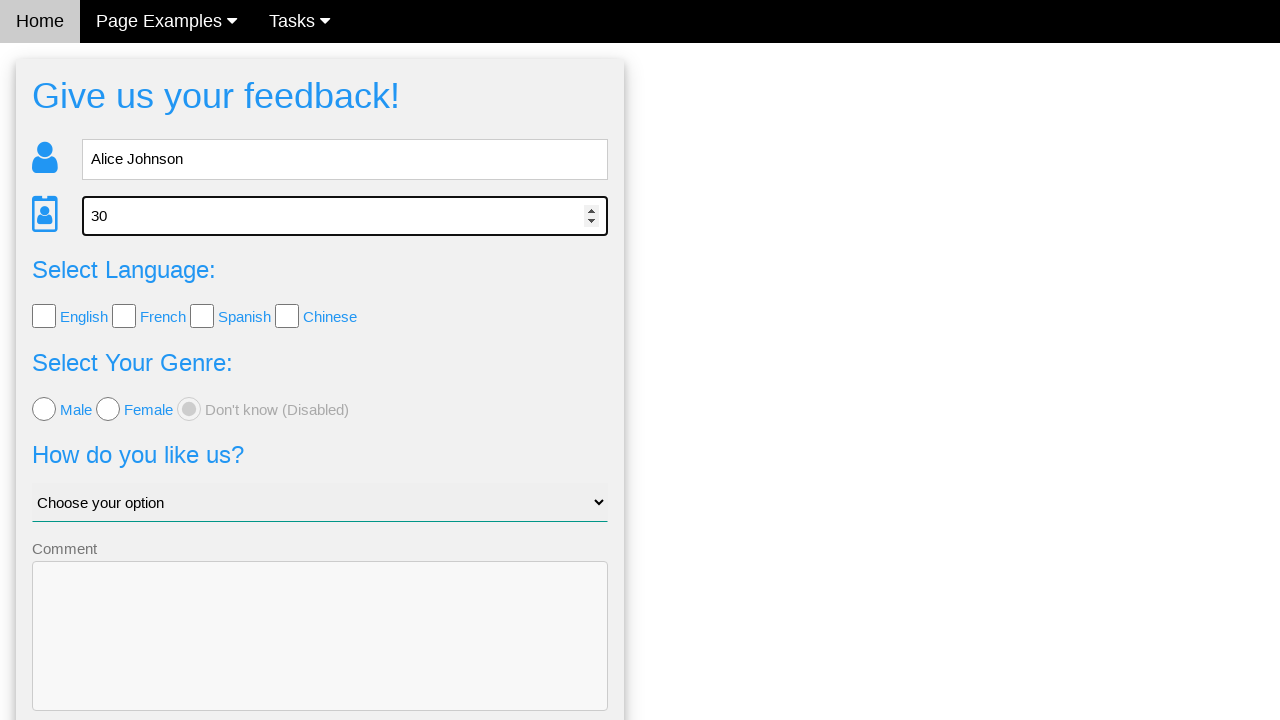

Selected 'male' for gender at (44, 409) on [value='male']
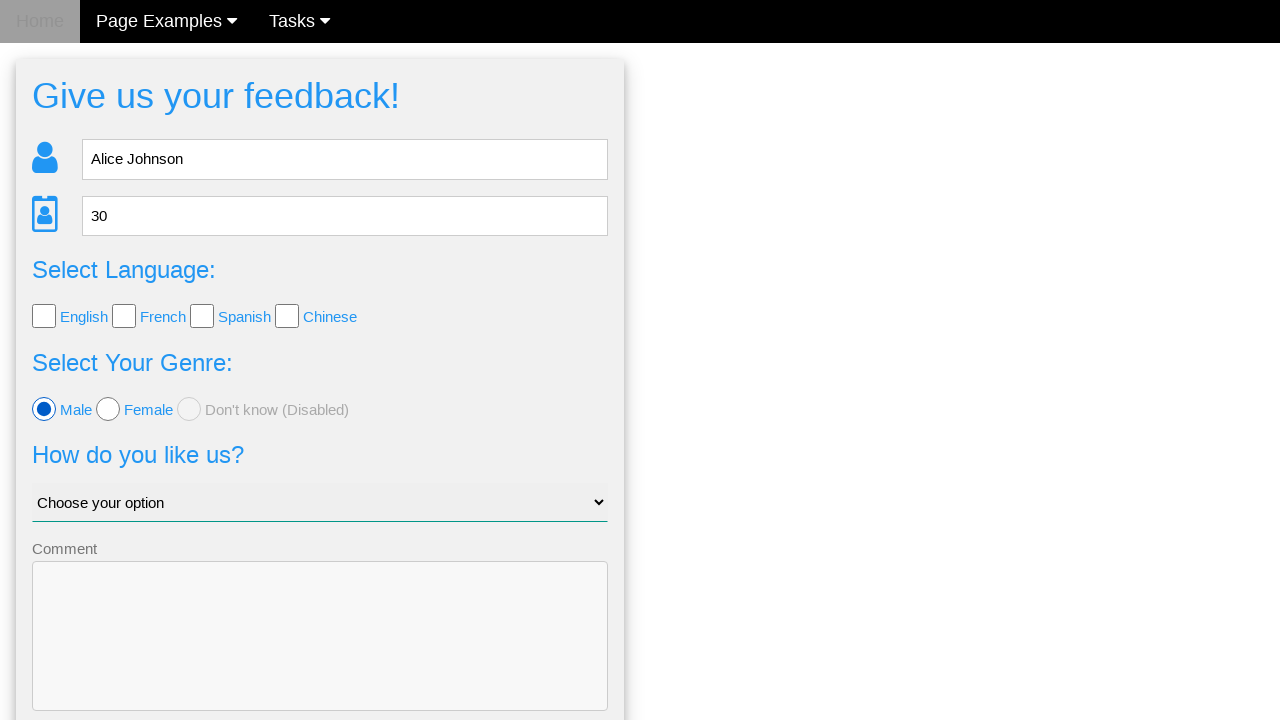

Selected 'English' language checkbox at (44, 316) on input[type='checkbox'][value='English']
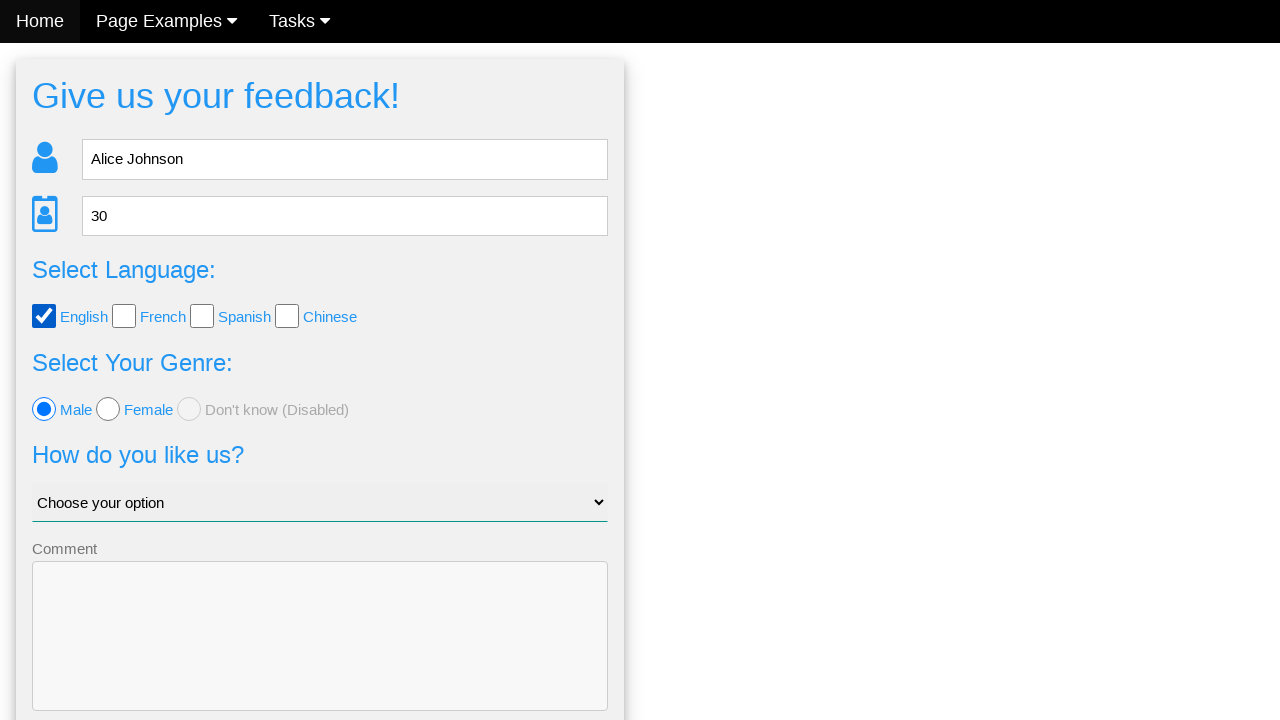

Selected 'Spanish' language checkbox at (202, 316) on input[type='checkbox'][value='Spanish']
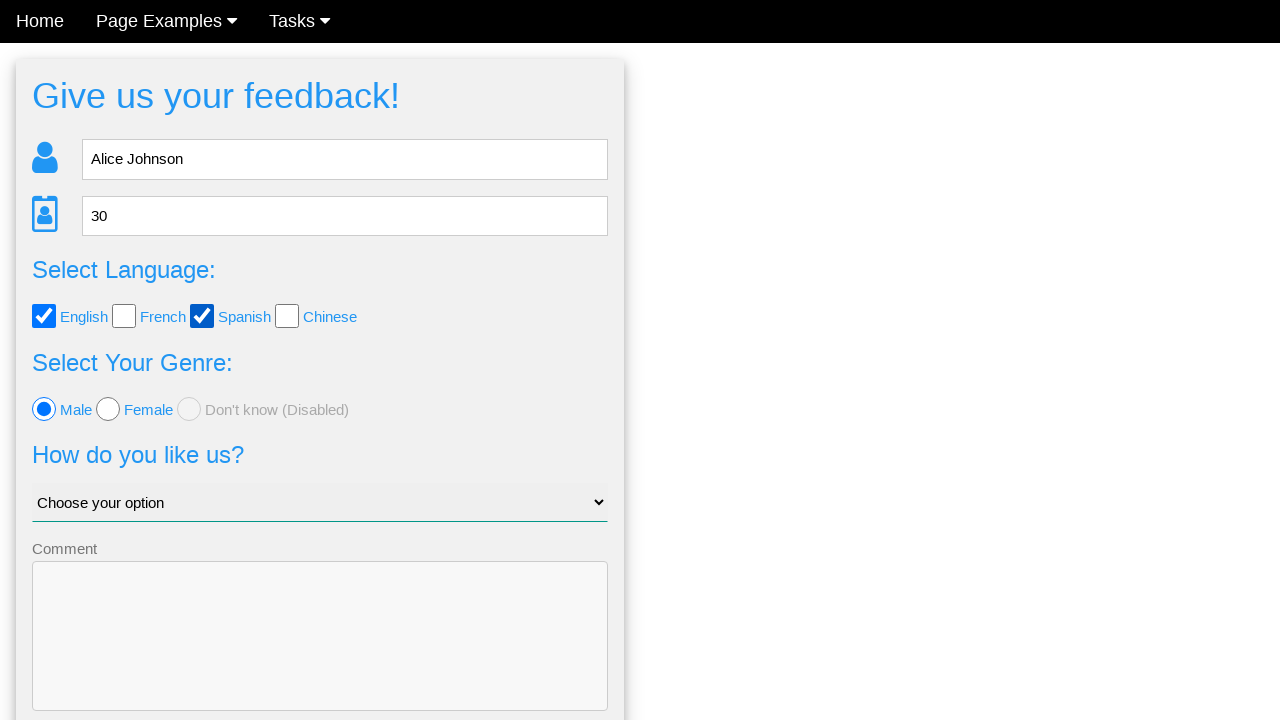

Clicked the send feedback button to submit the form at (320, 656) on button.w3-btn-block
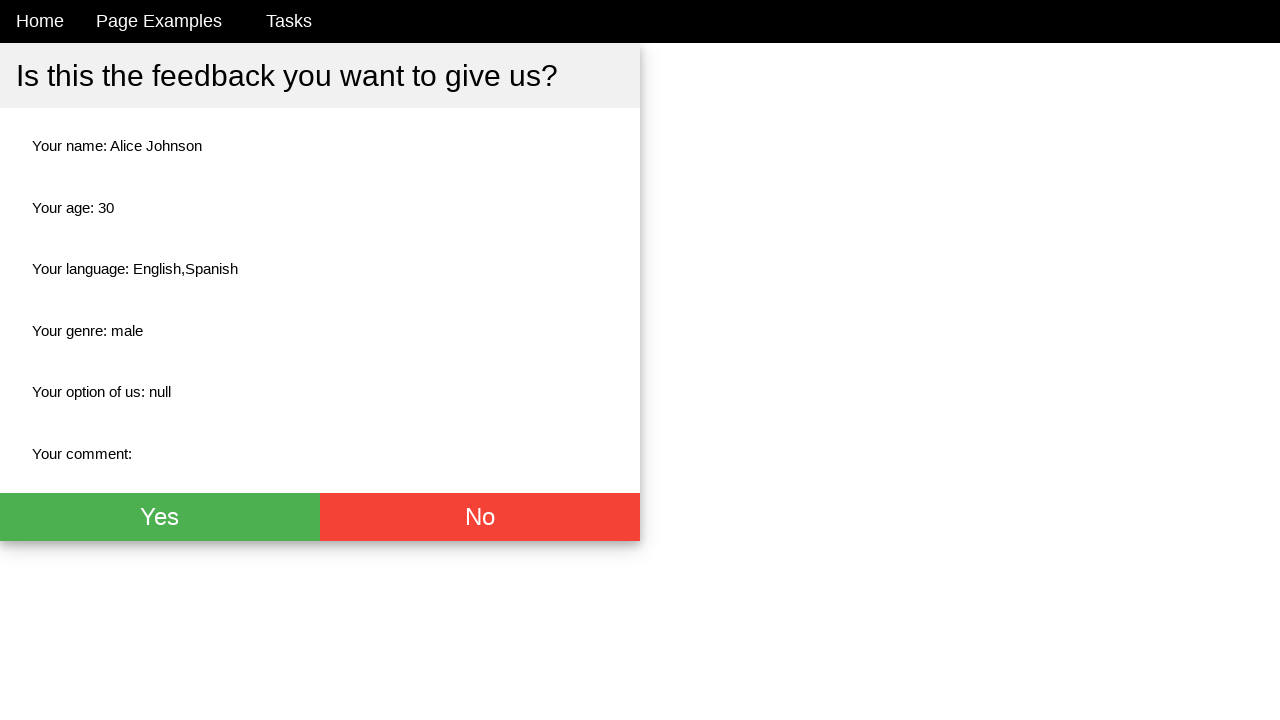

Form submission confirmation page loaded with name element visible
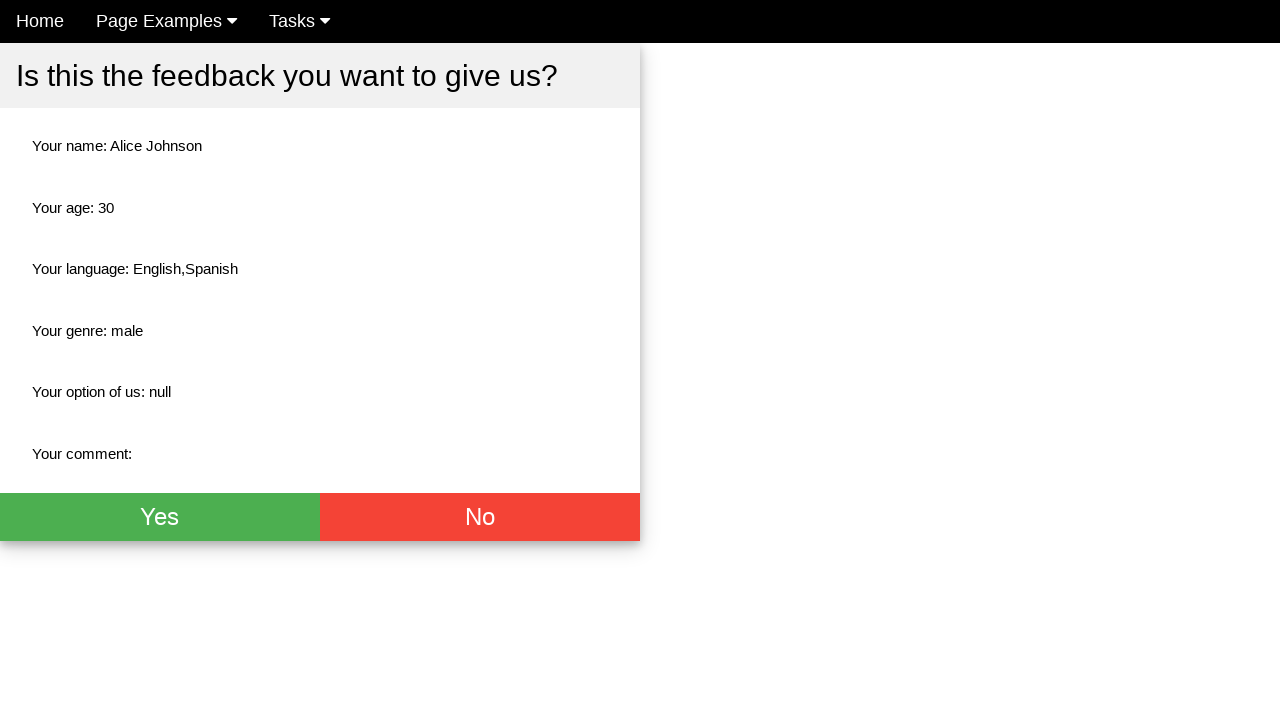

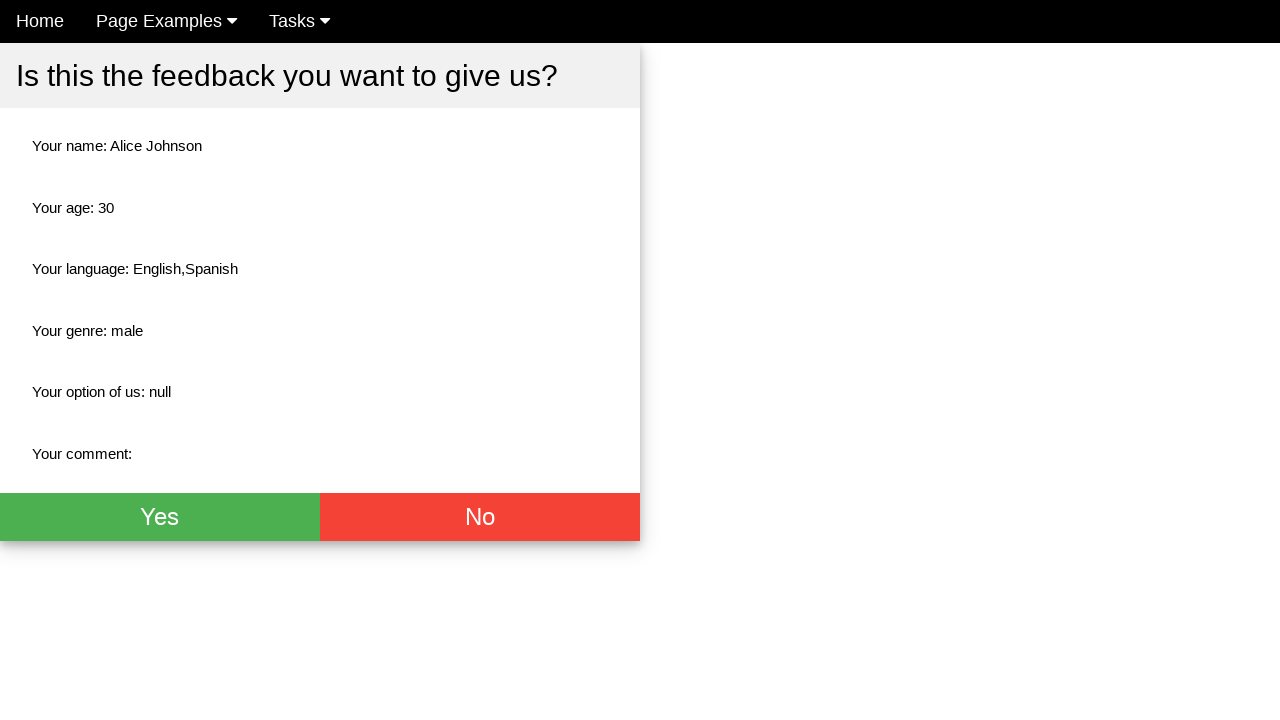